Tests keyboard input and mouse click functionality by filling a name field and clicking a button on a form testing page

Starting URL: https://formy-project.herokuapp.com/keypress

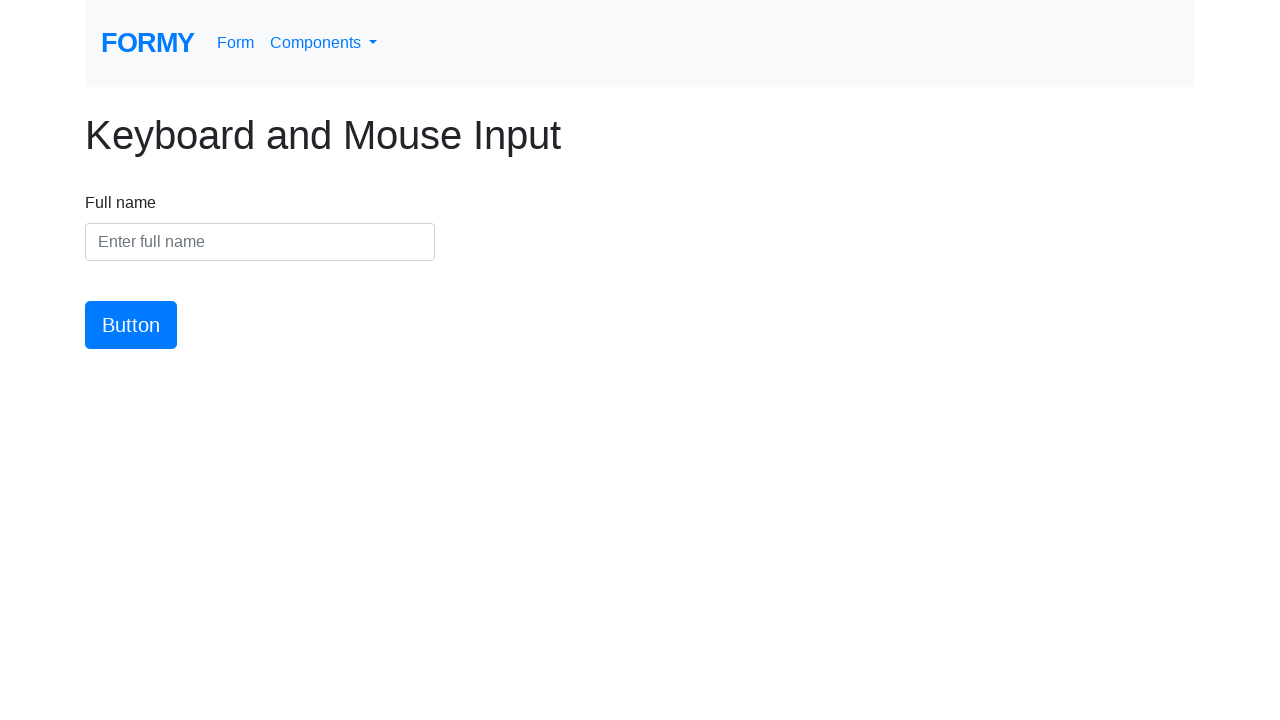

Clicked on the name input field at (260, 242) on #name
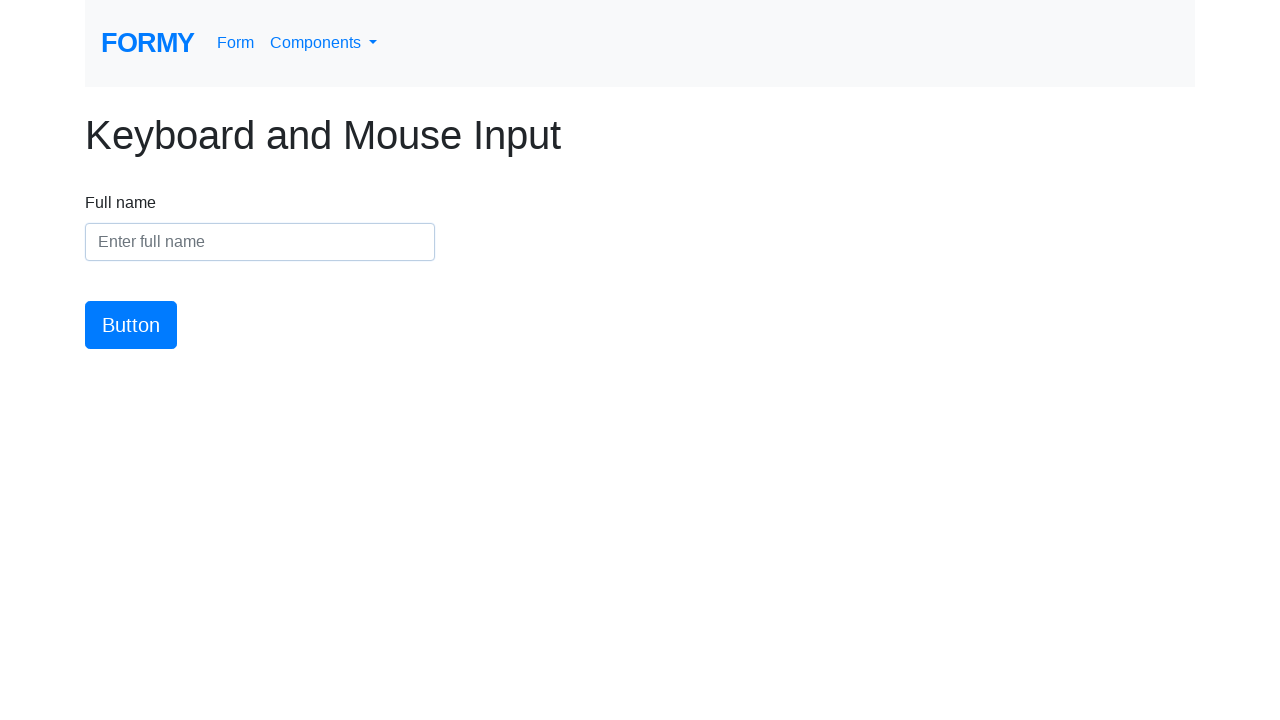

Filled name field with 'Pasha Binyatov' on #name
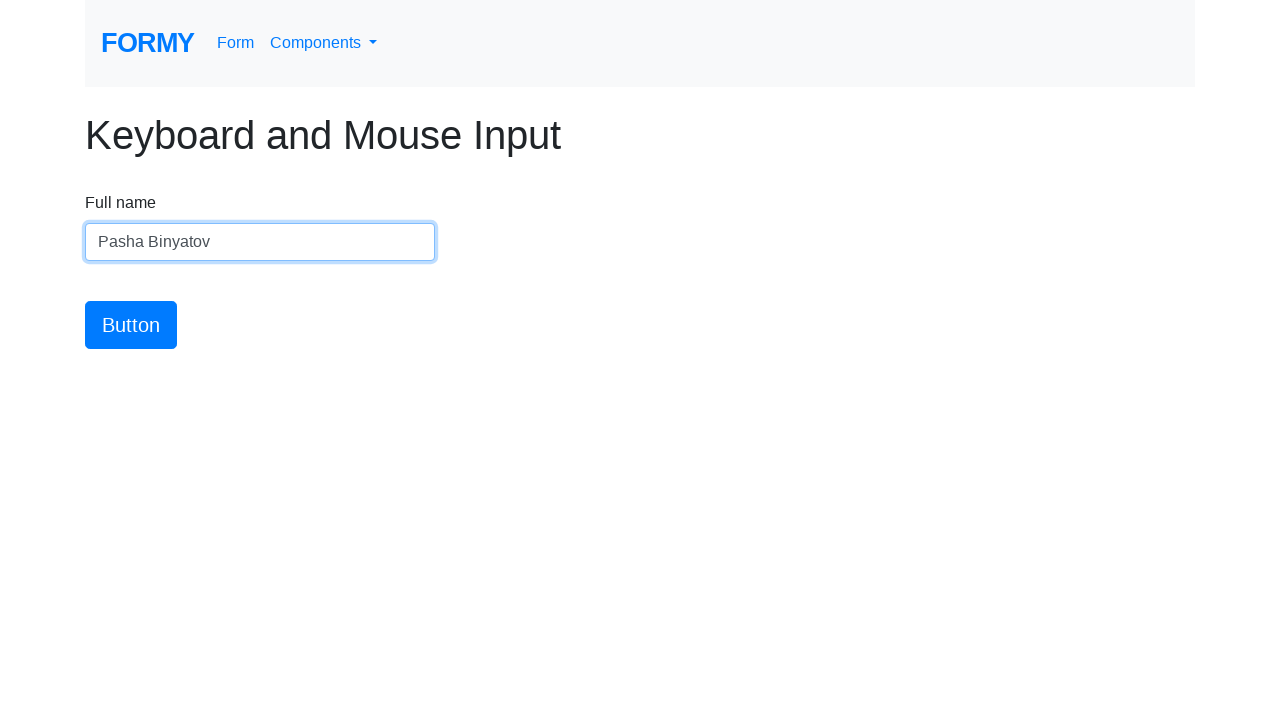

Clicked the submit button at (131, 325) on #button
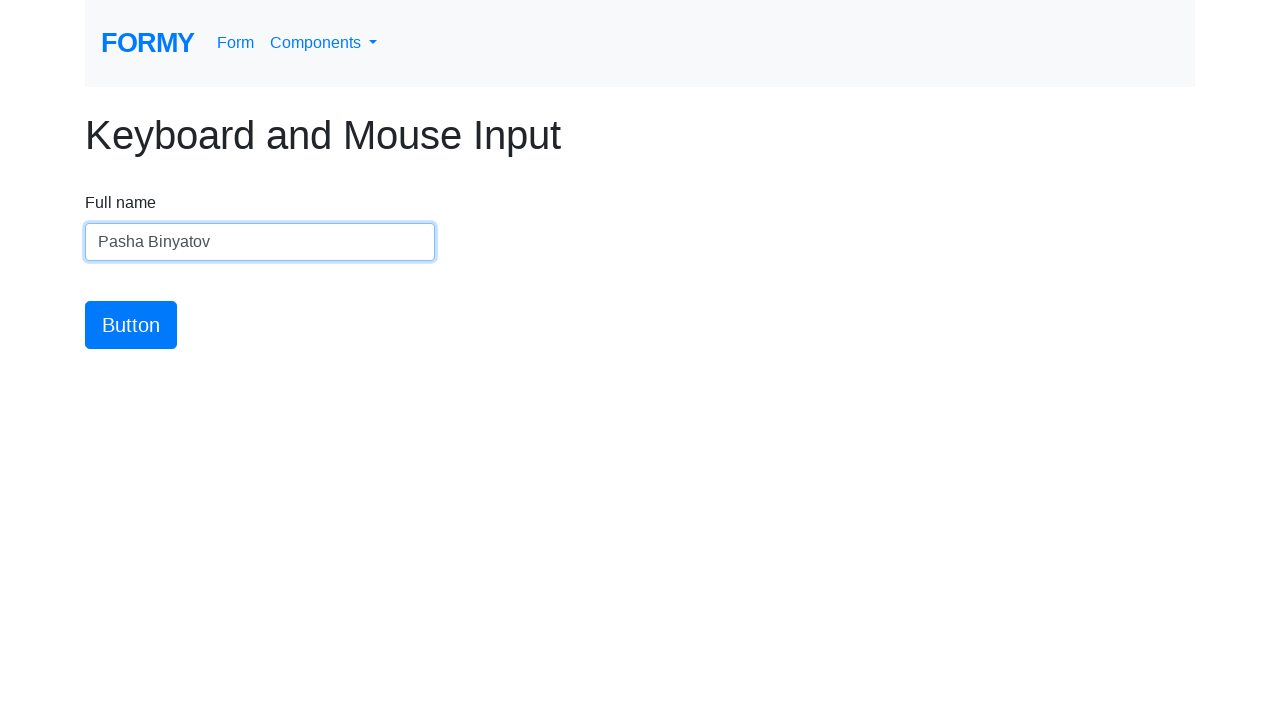

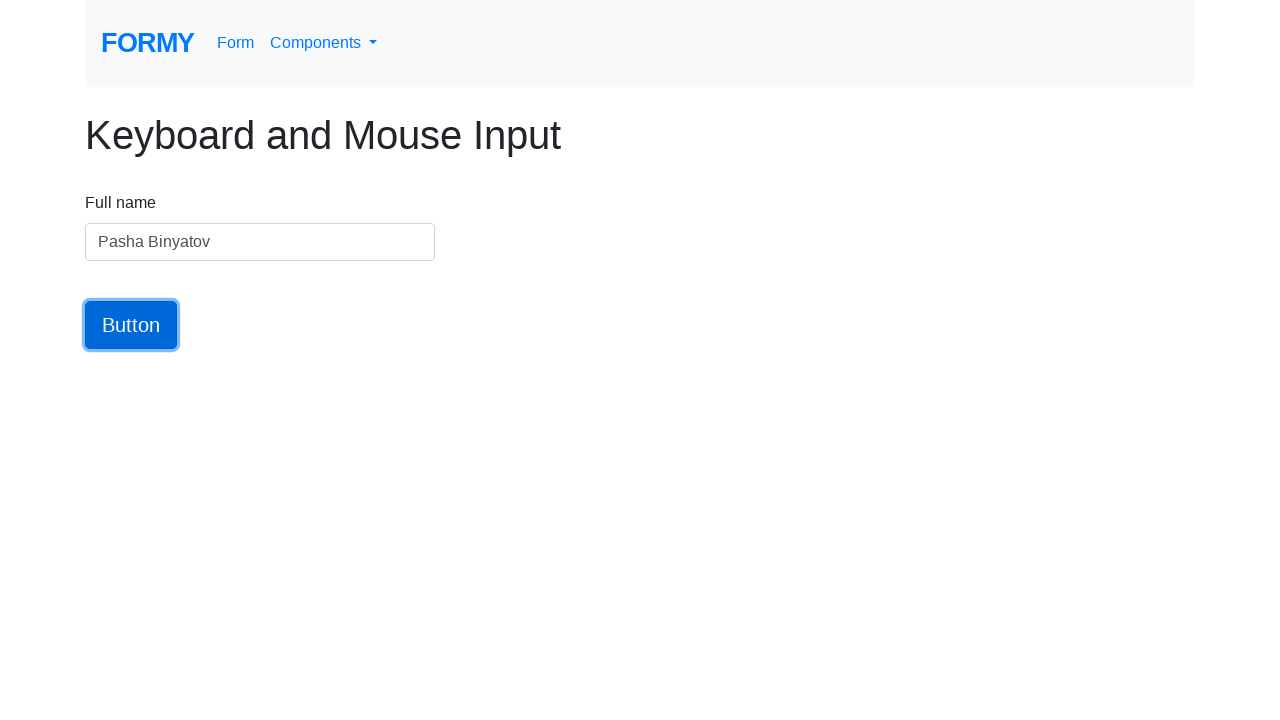